Edits a row in a web table by clicking edit, clearing the first name field, entering a new name, and submitting

Starting URL: https://demoqa.com/webtables

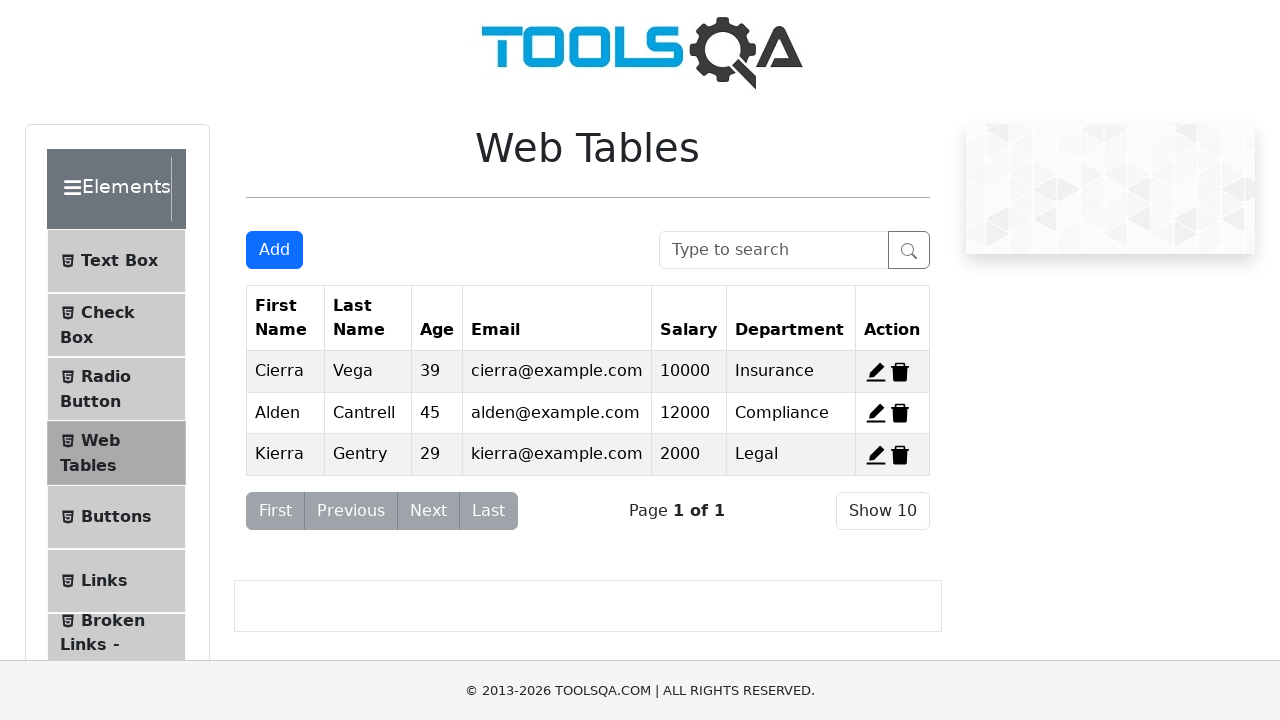

Clicked edit button for first record in web table at (876, 372) on xpath=//span[@id='edit-record-1']//*[@stroke='currentColor']
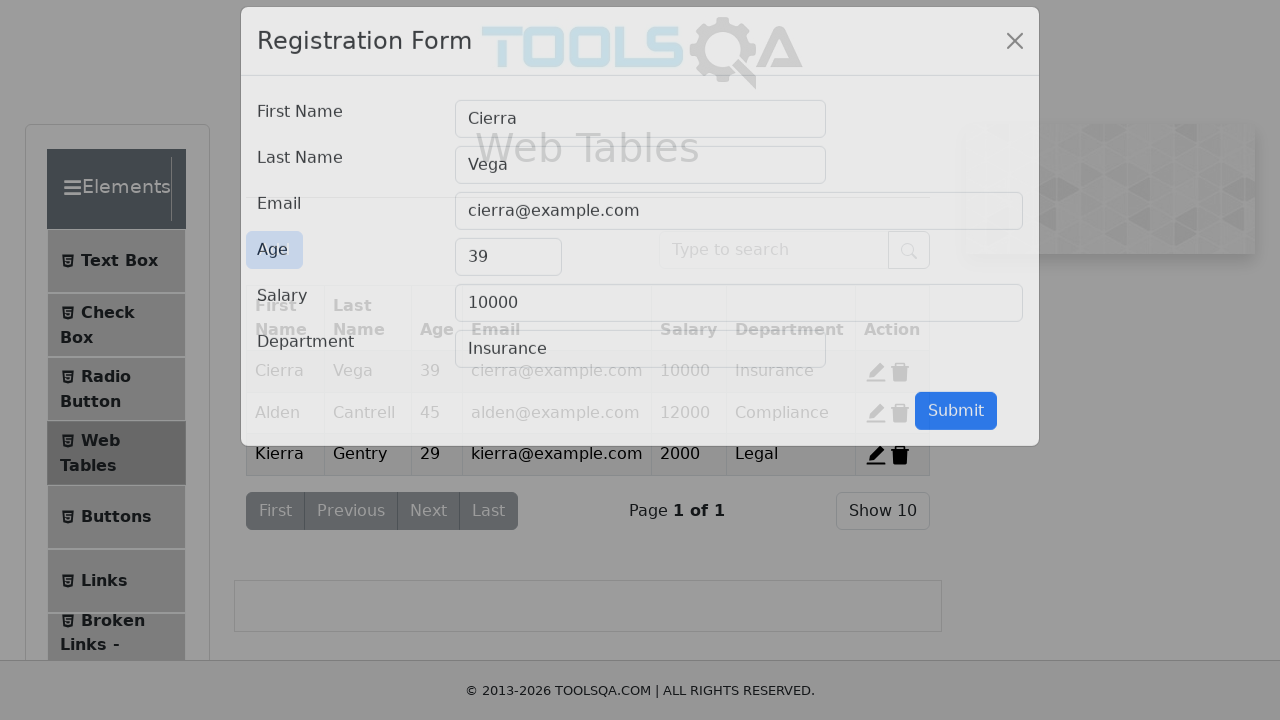

Cleared first name field on #firstName
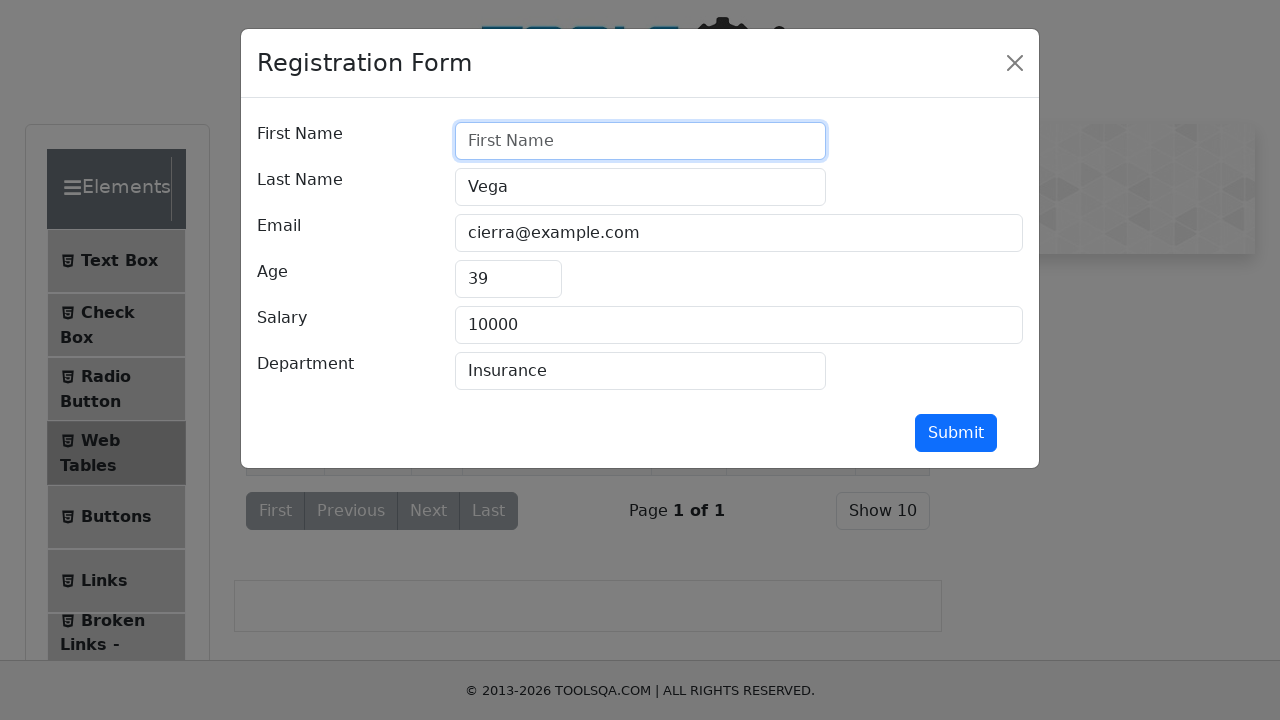

Entered 'Sadia Afsana' in first name field on #firstName
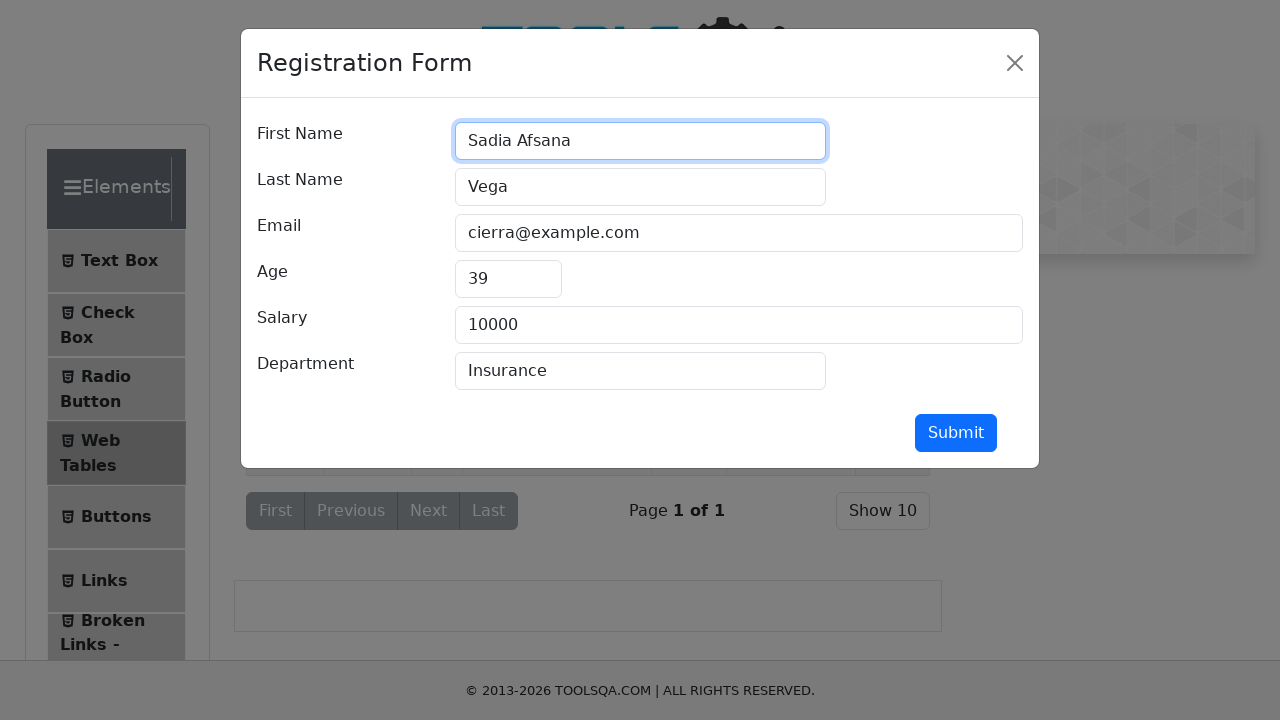

Clicked submit button to save changes at (956, 433) on #submit
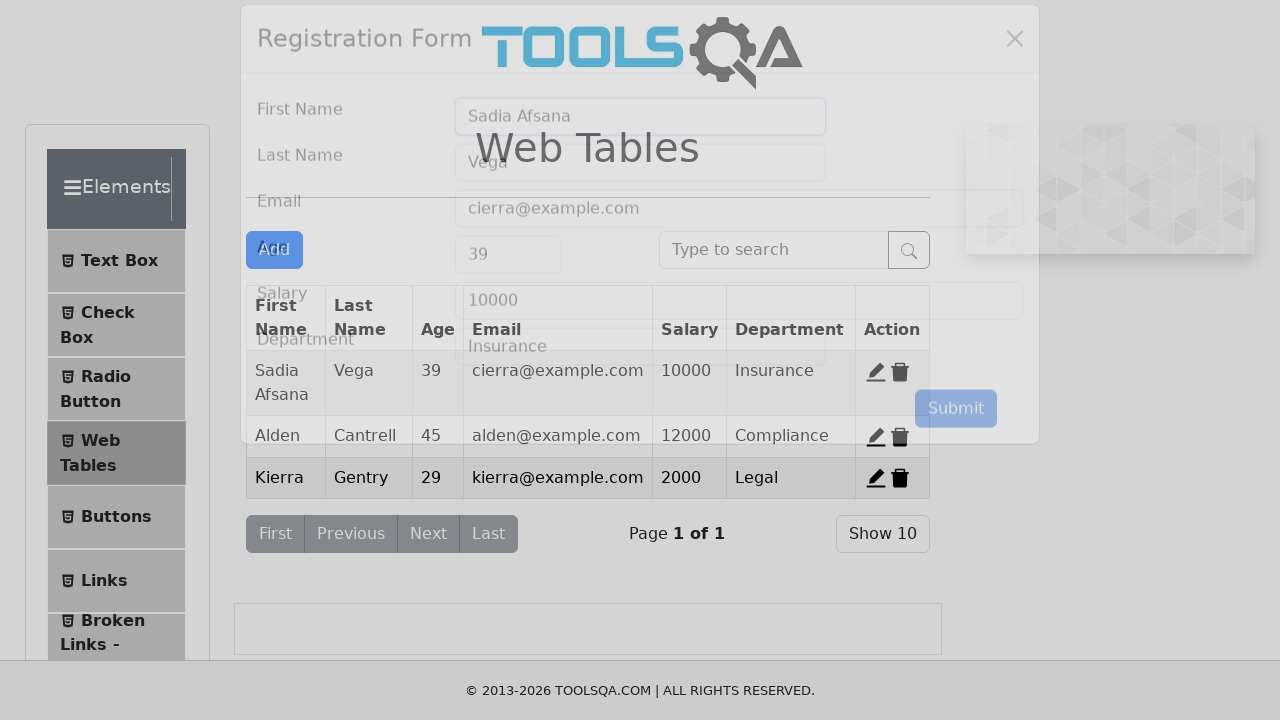

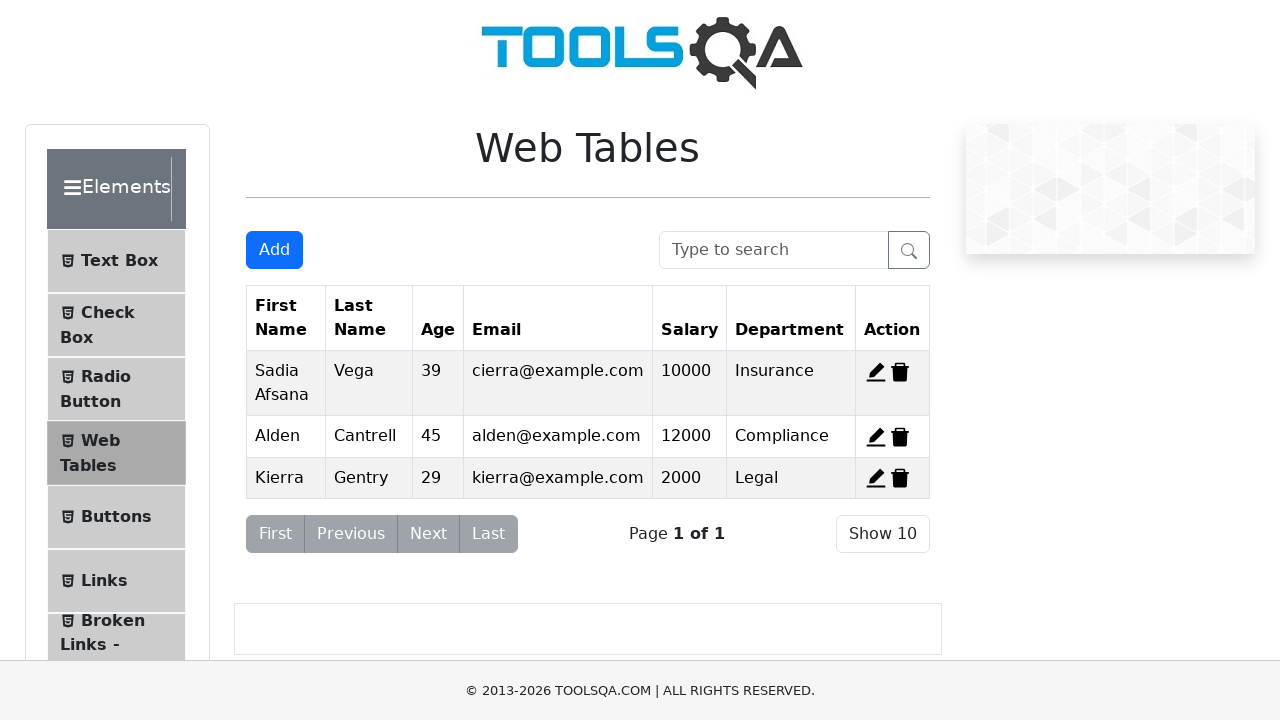